Navigates to a Columbia University dining hall page, clicks through meal period buttons (Breakfast, Lunch, Dinner), and verifies that menu station content loads for each meal period.

Starting URL: https://dining.columbia.edu/content/ferris-booth-commons-0

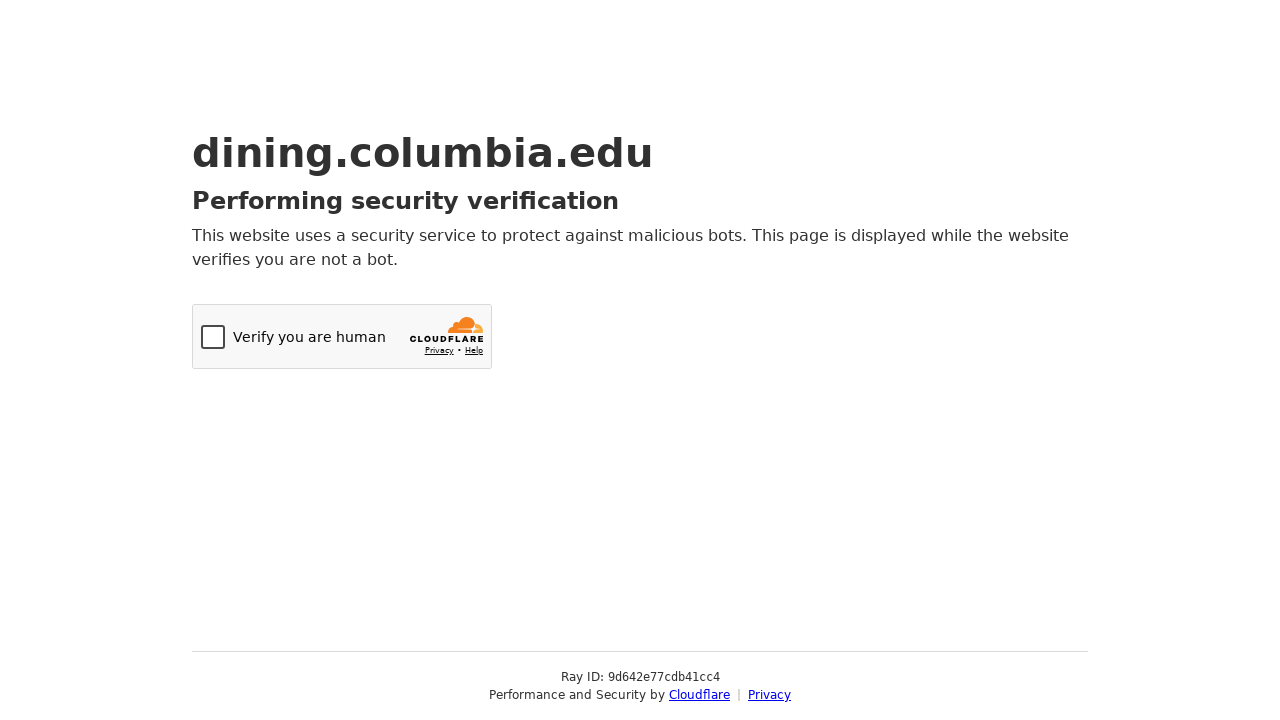

Navigated to Ferris Booth Commons dining hall page
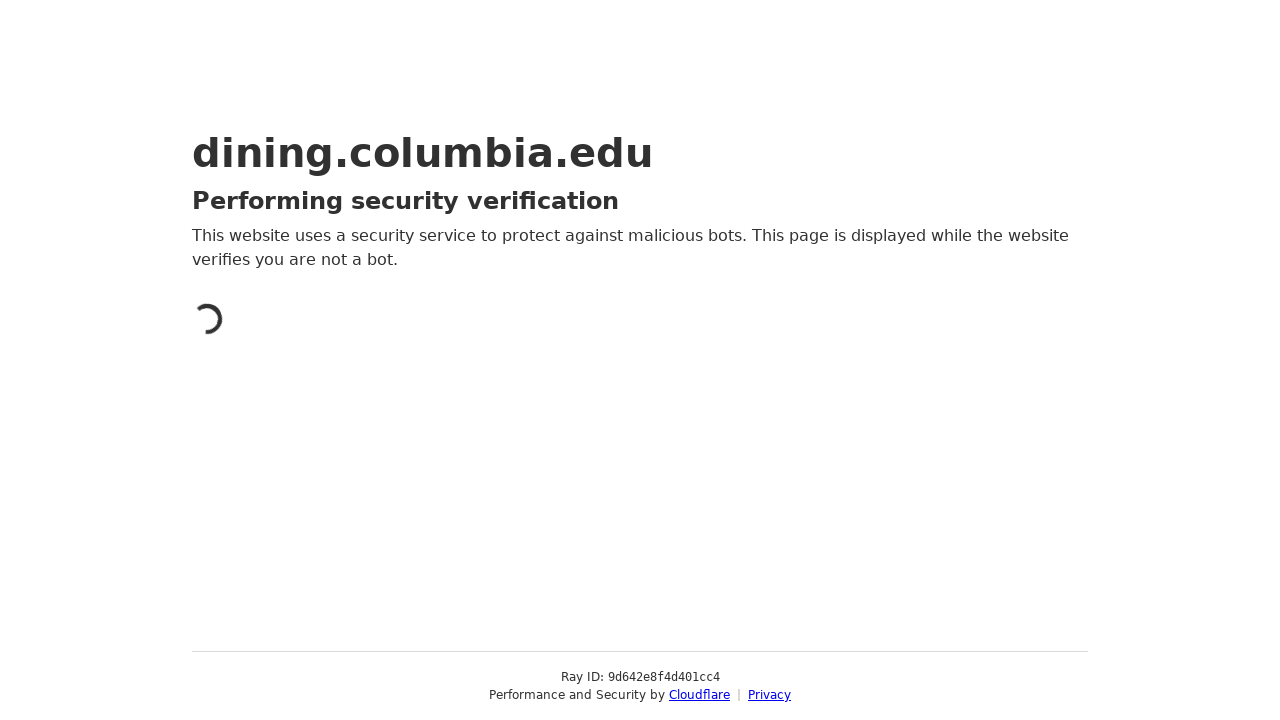

Page DOM content loaded
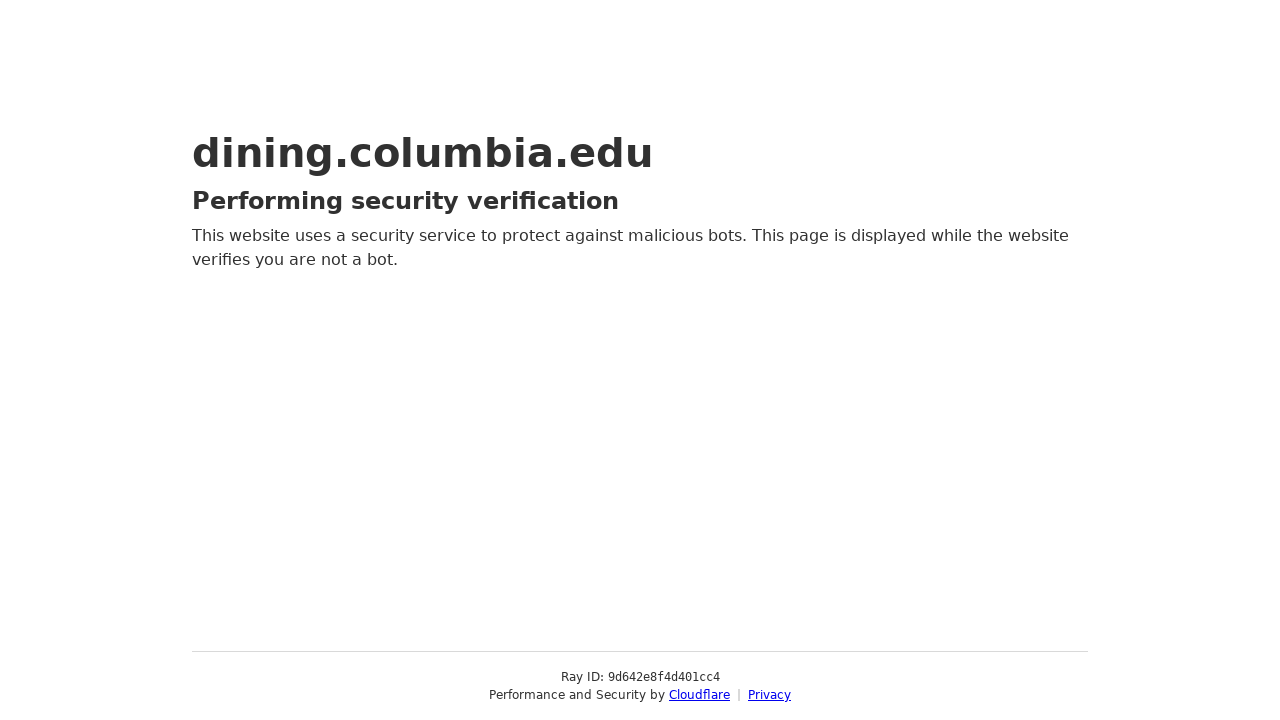

Found 0 buttons on the page
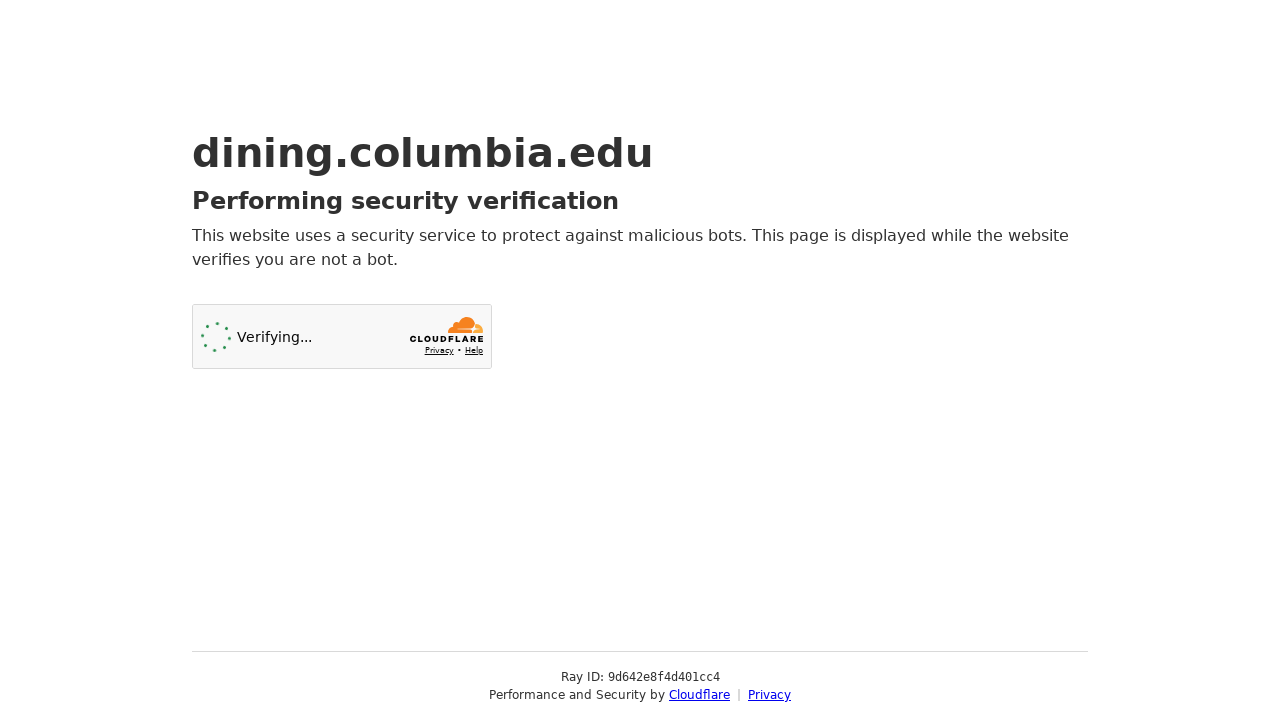

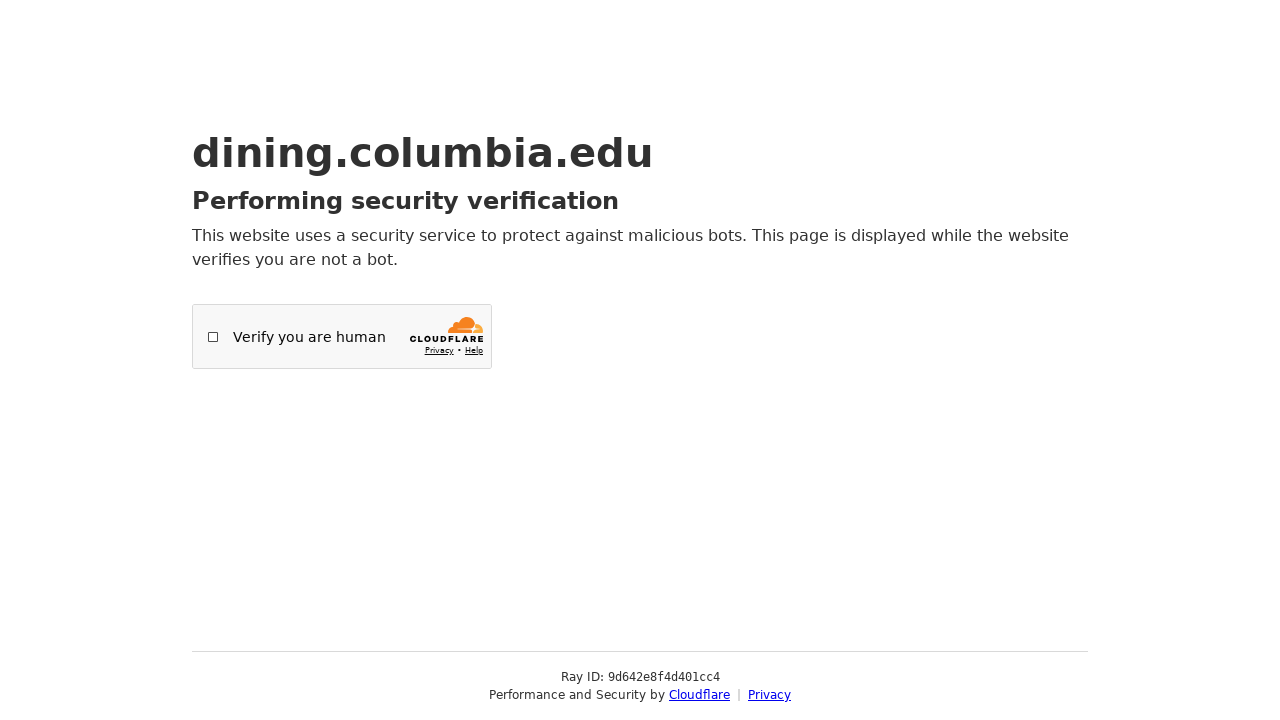